Tests destroying a todo by replacing text with whitespace only and pressing enter

Starting URL: https://todomvc.com/examples/typescript-angular/#/

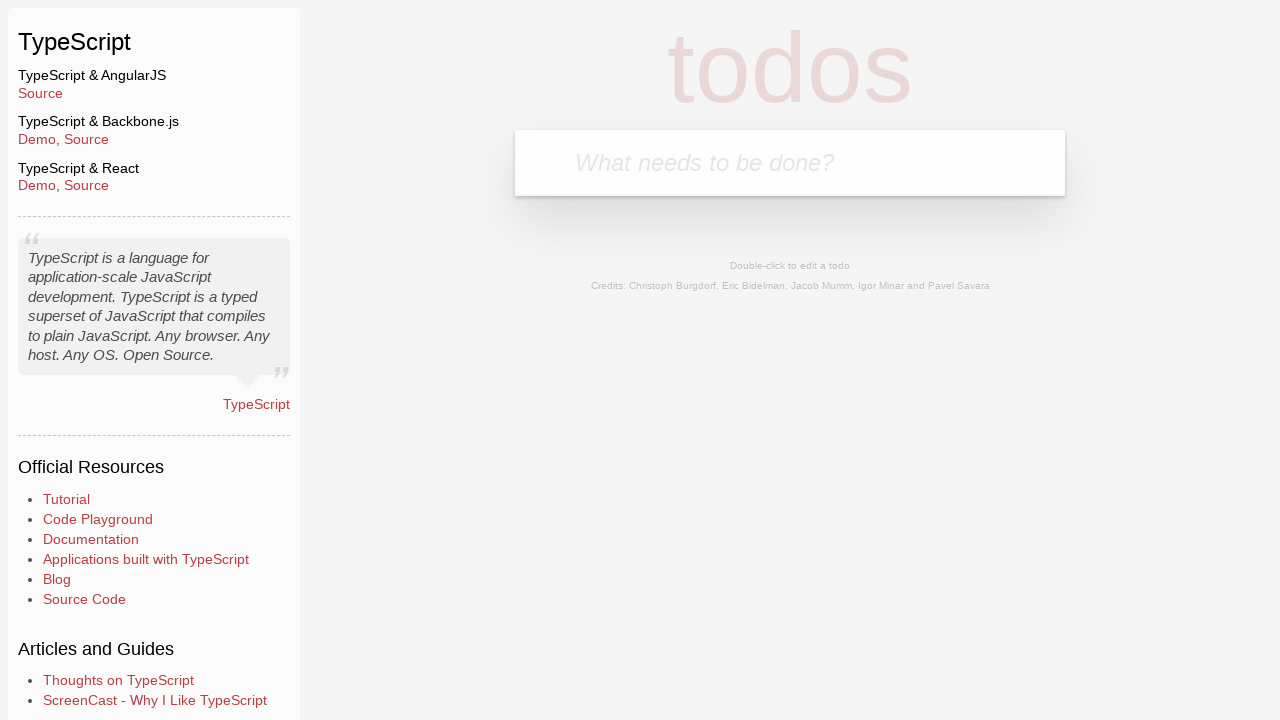

Filled new todo input with 'Lorem' on .new-todo
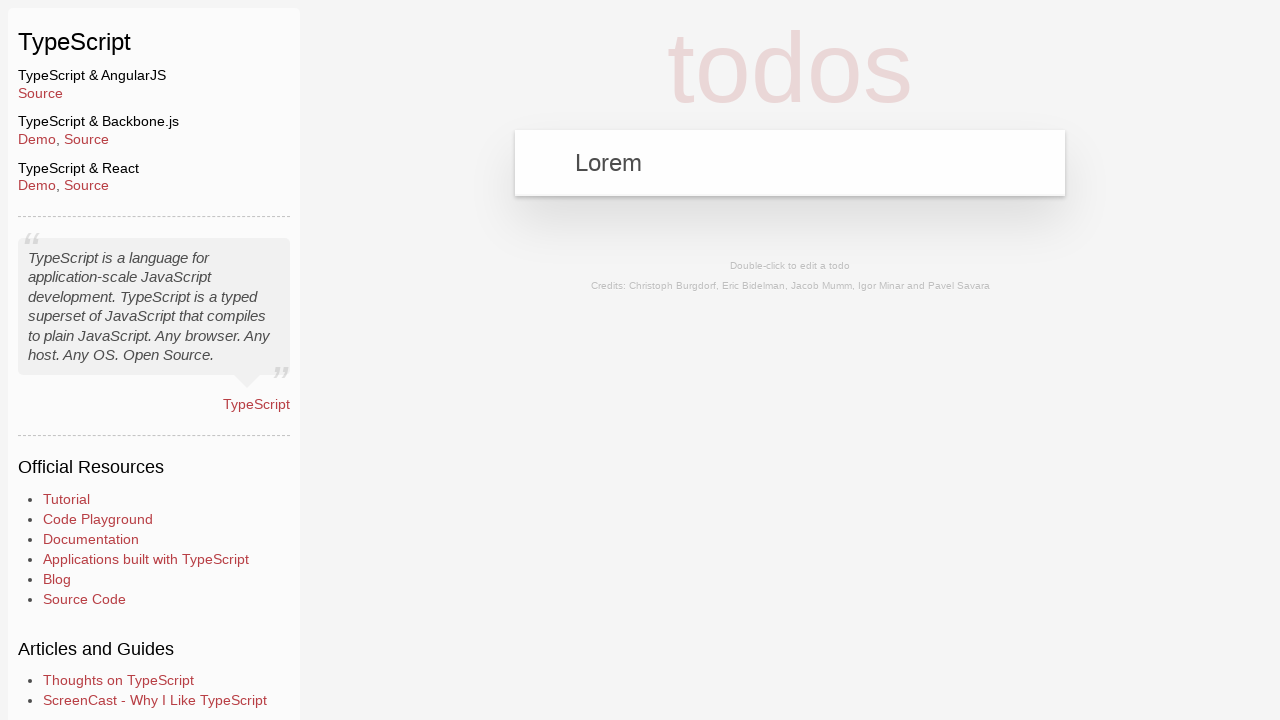

Pressed Enter to create the todo on .new-todo
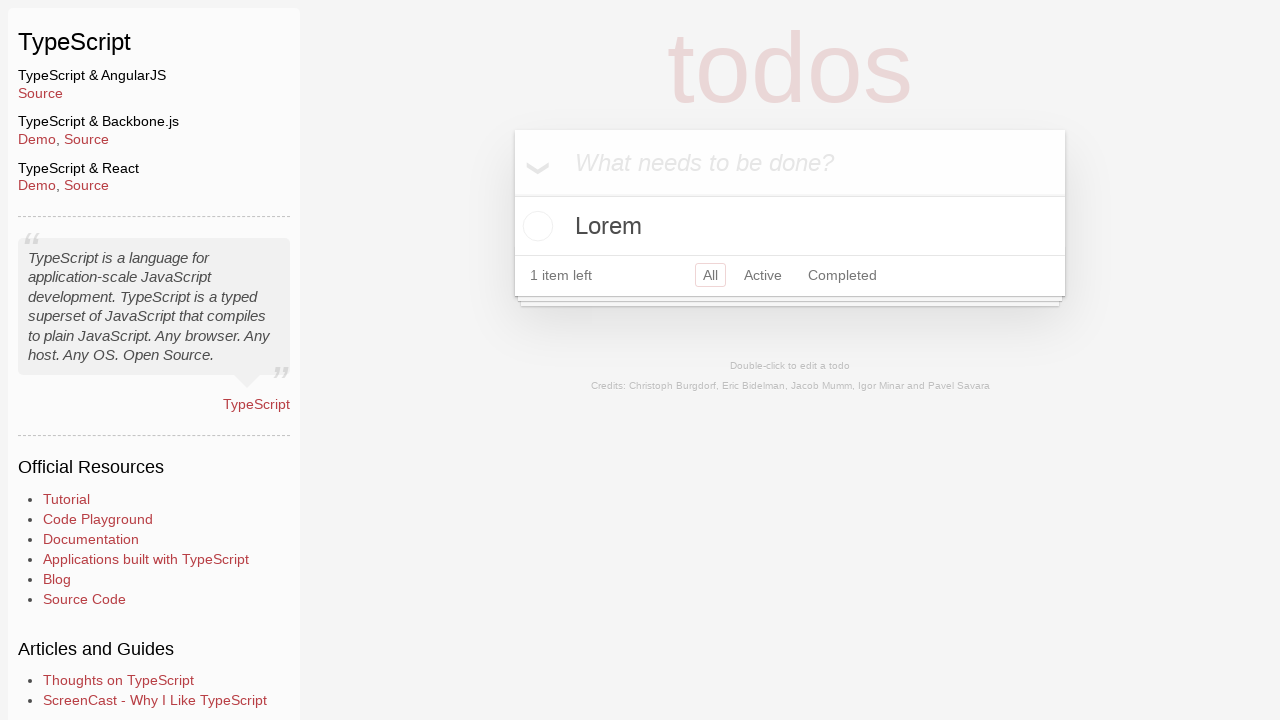

Double-clicked the todo to enter edit mode at (790, 226) on text=Lorem
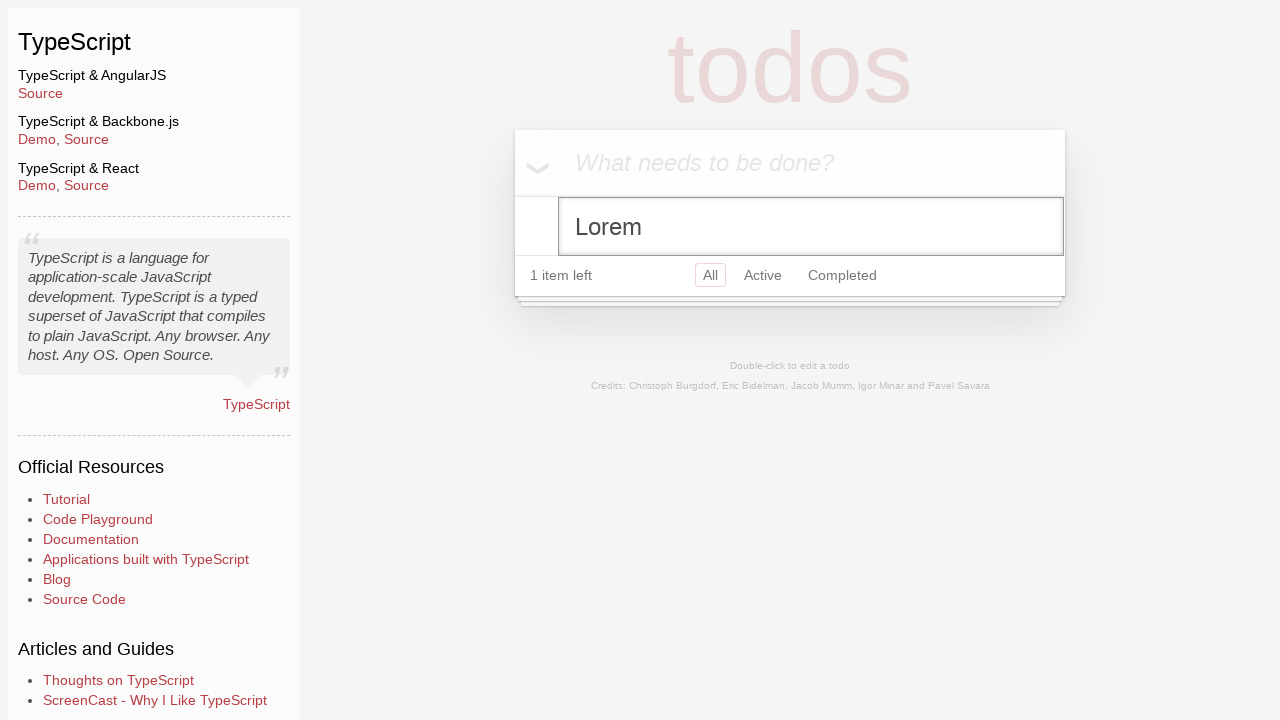

Replaced todo text with whitespace only on .edit
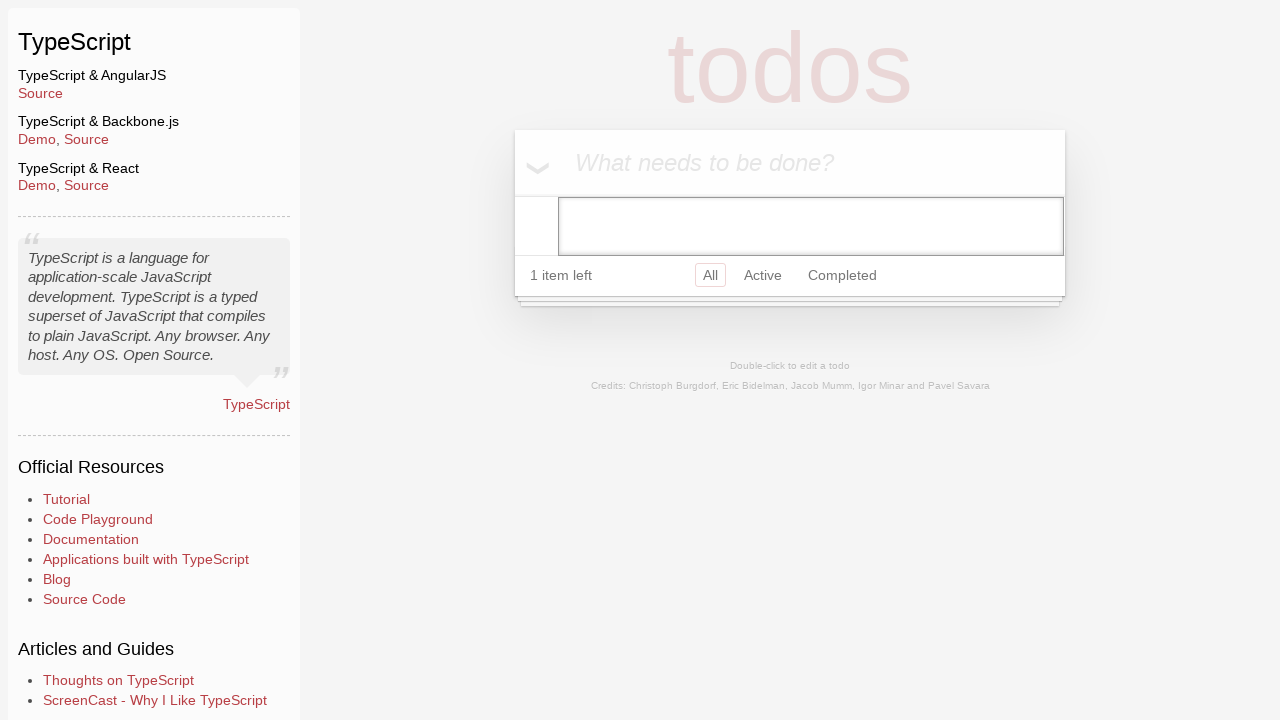

Pressed Enter to save the whitespace-only text on .edit
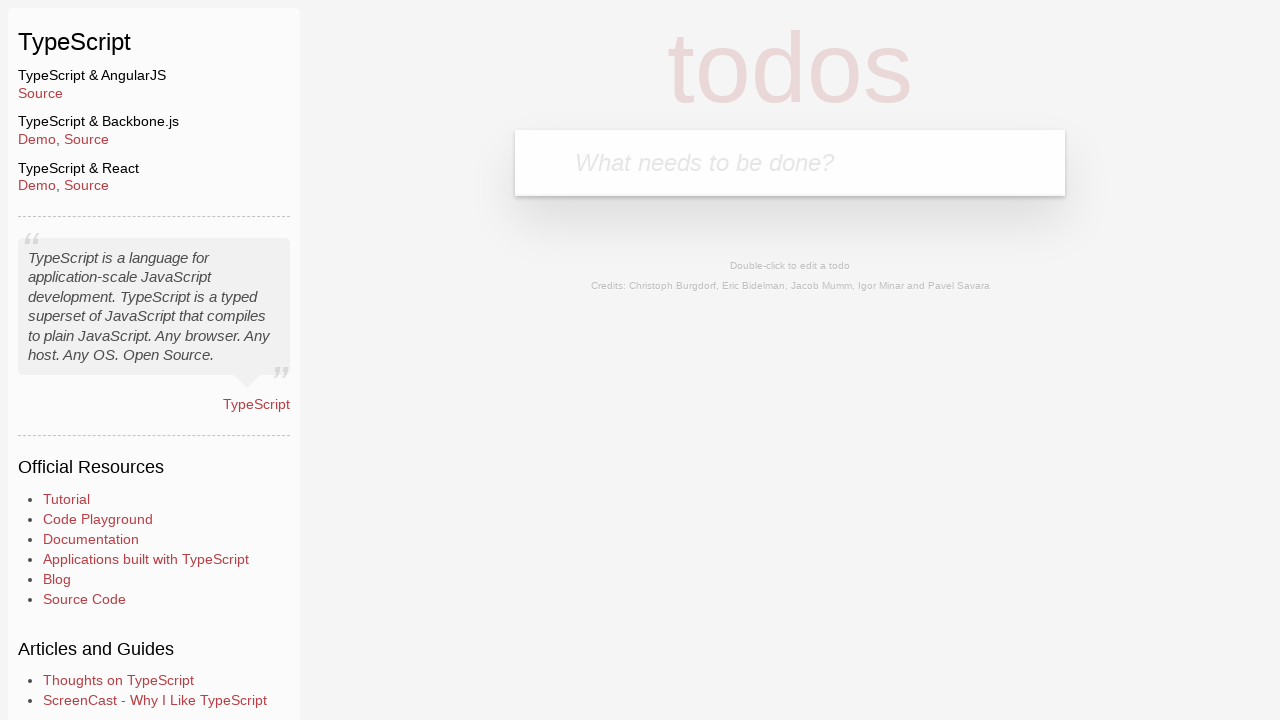

Verified todo was destroyed and no todos remain in the list
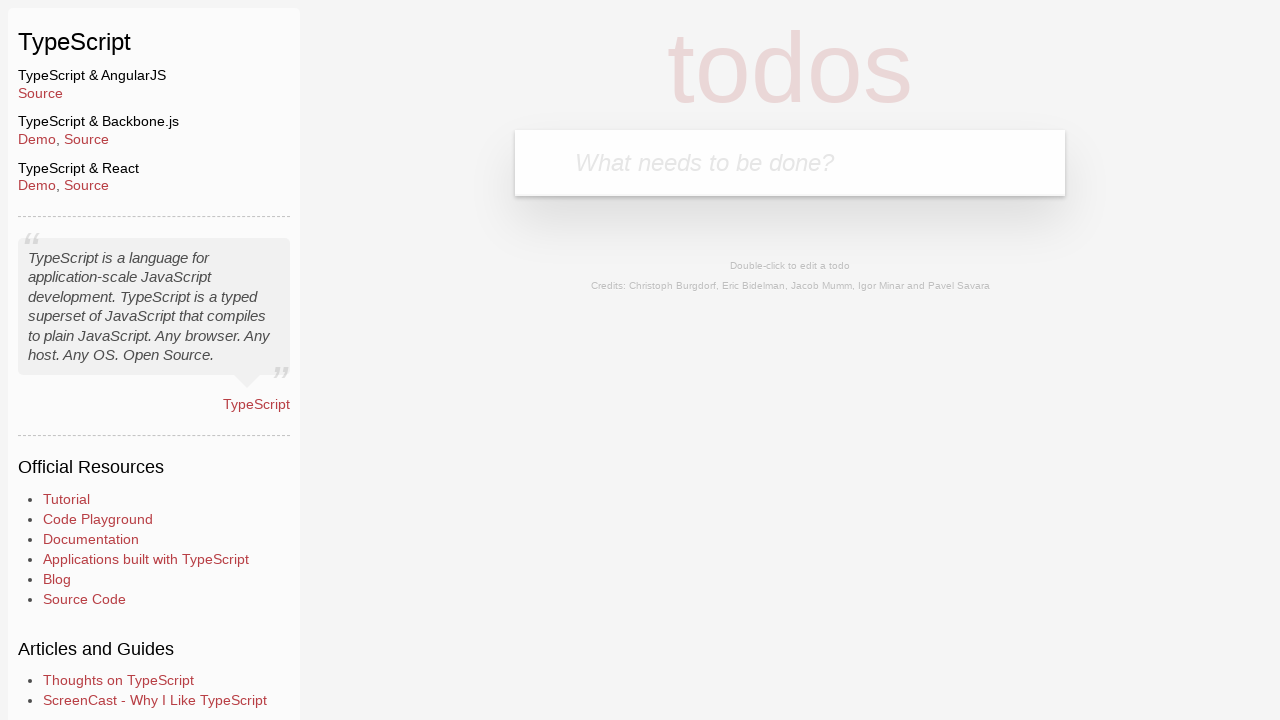

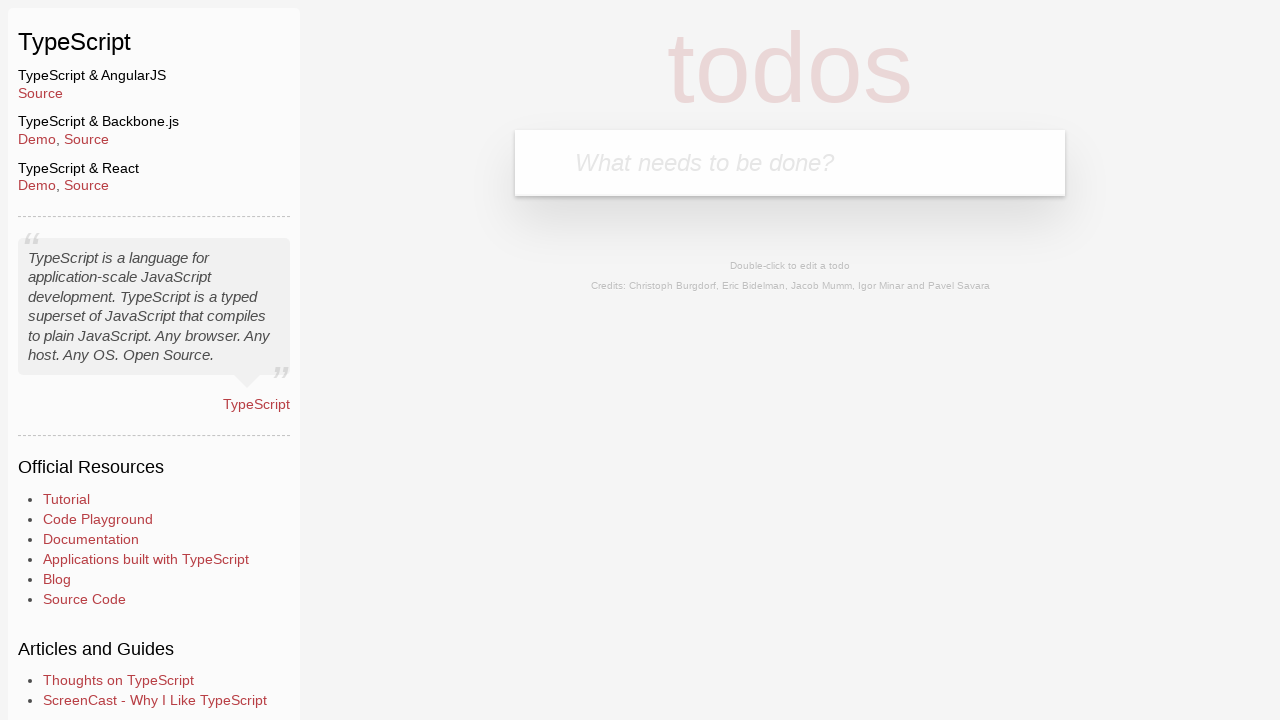